Tests opening multiple footer links in new browser tabs using keyboard shortcuts and then switches between all opened tabs to verify they loaded correctly.

Starting URL: https://www.rahulshettyacademy.com/AutomationPractice/

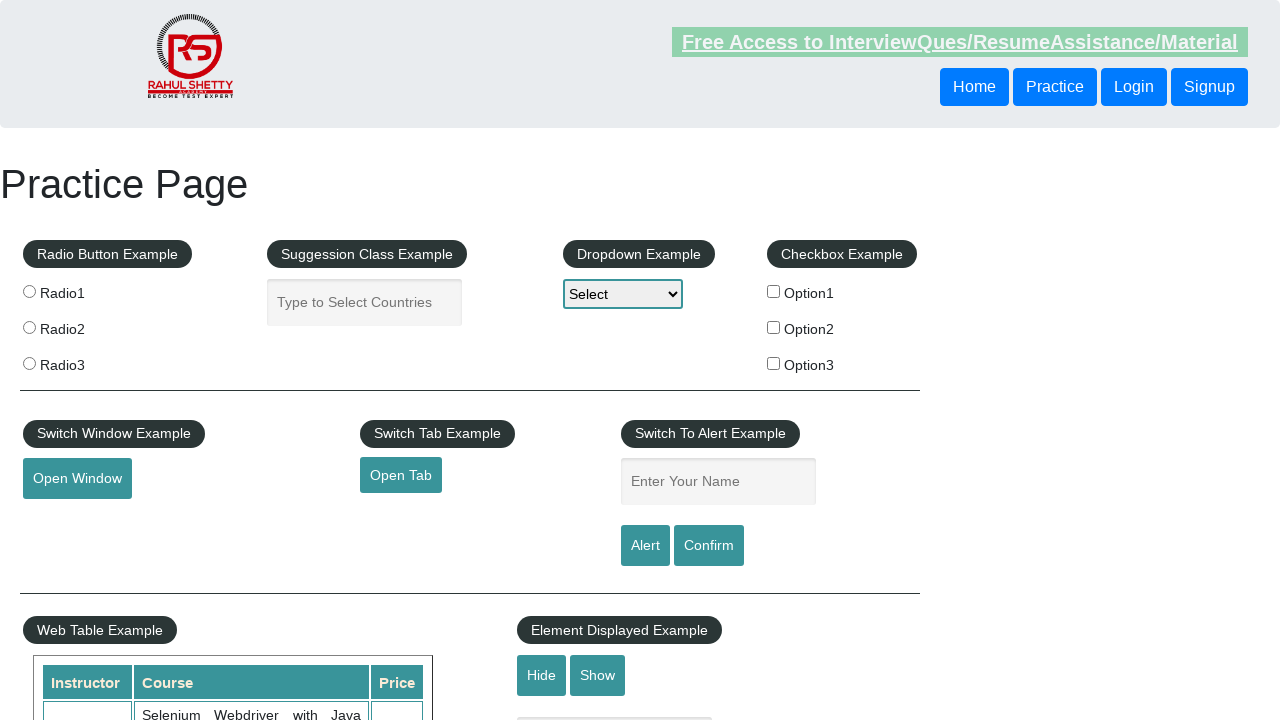

Waited for footer section to load
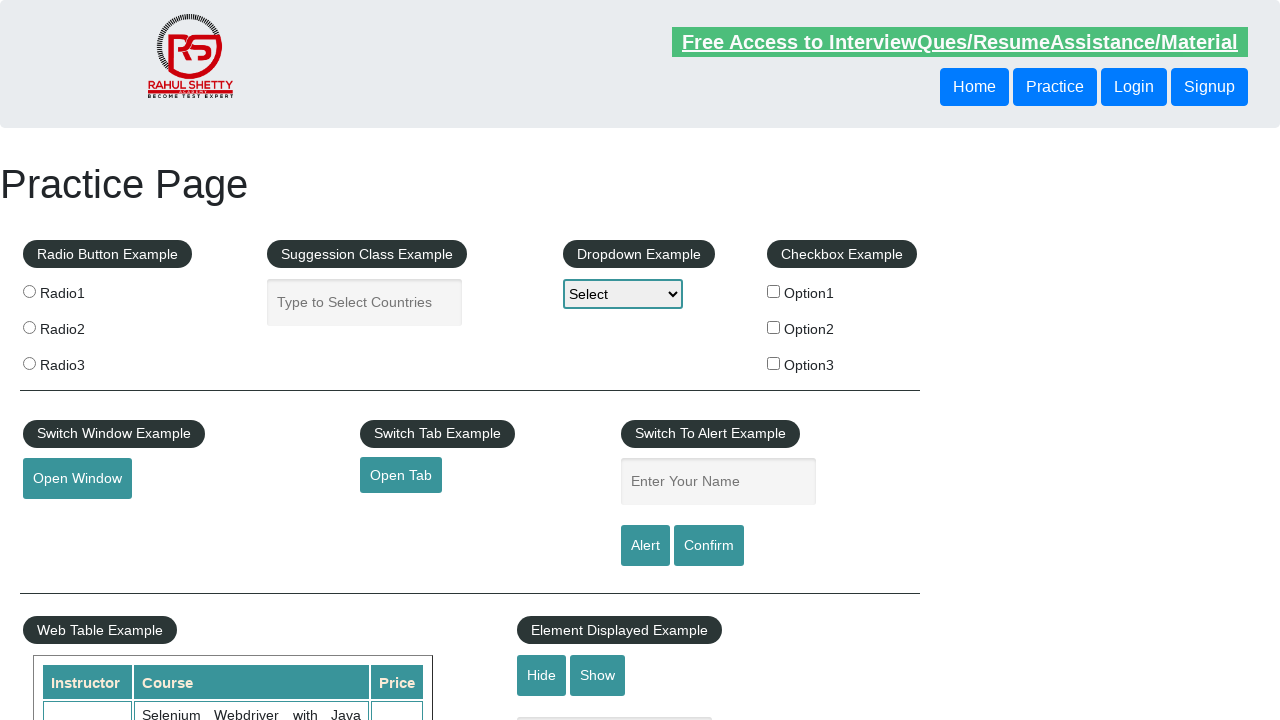

Located footer column element
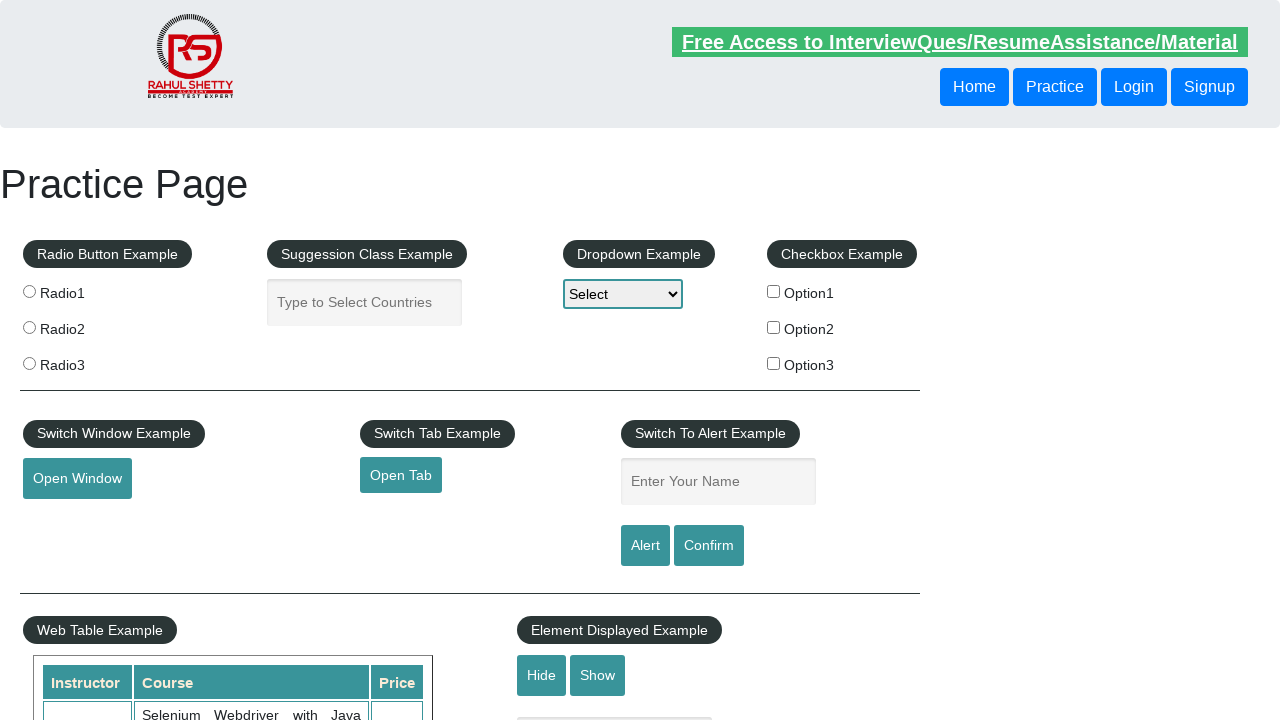

Located all anchor links in footer column
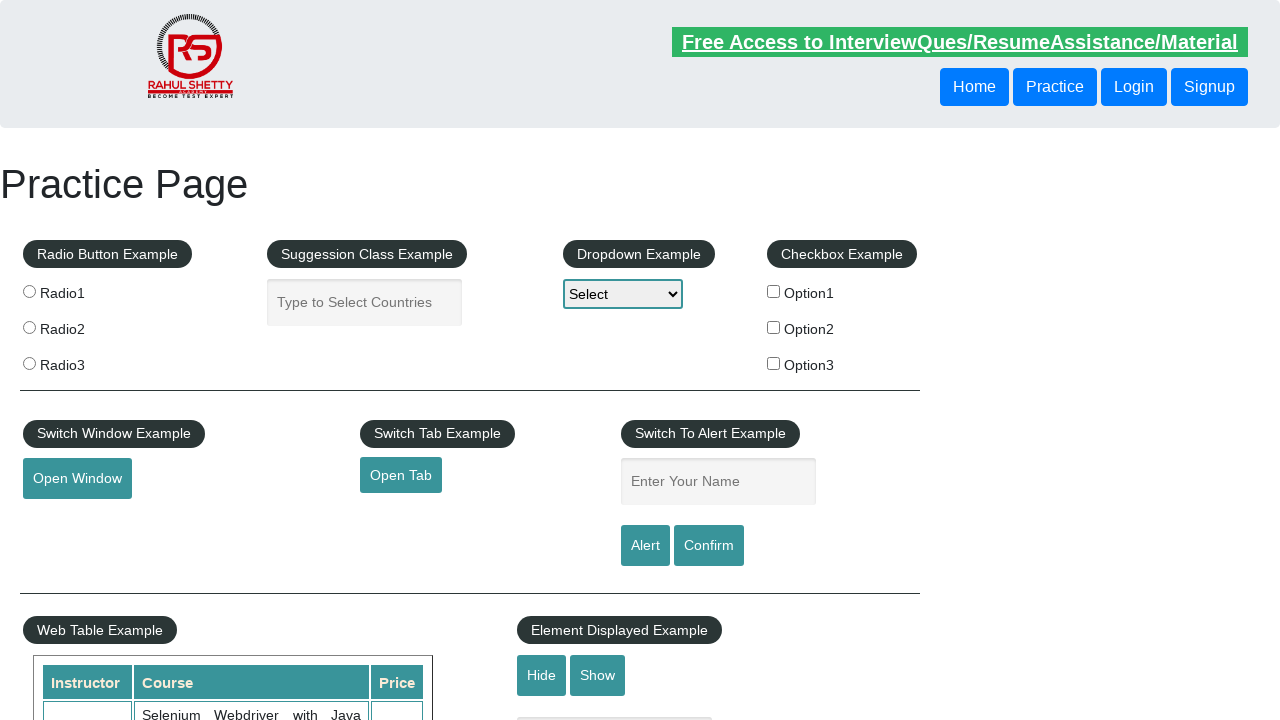

Found 5 footer links to open
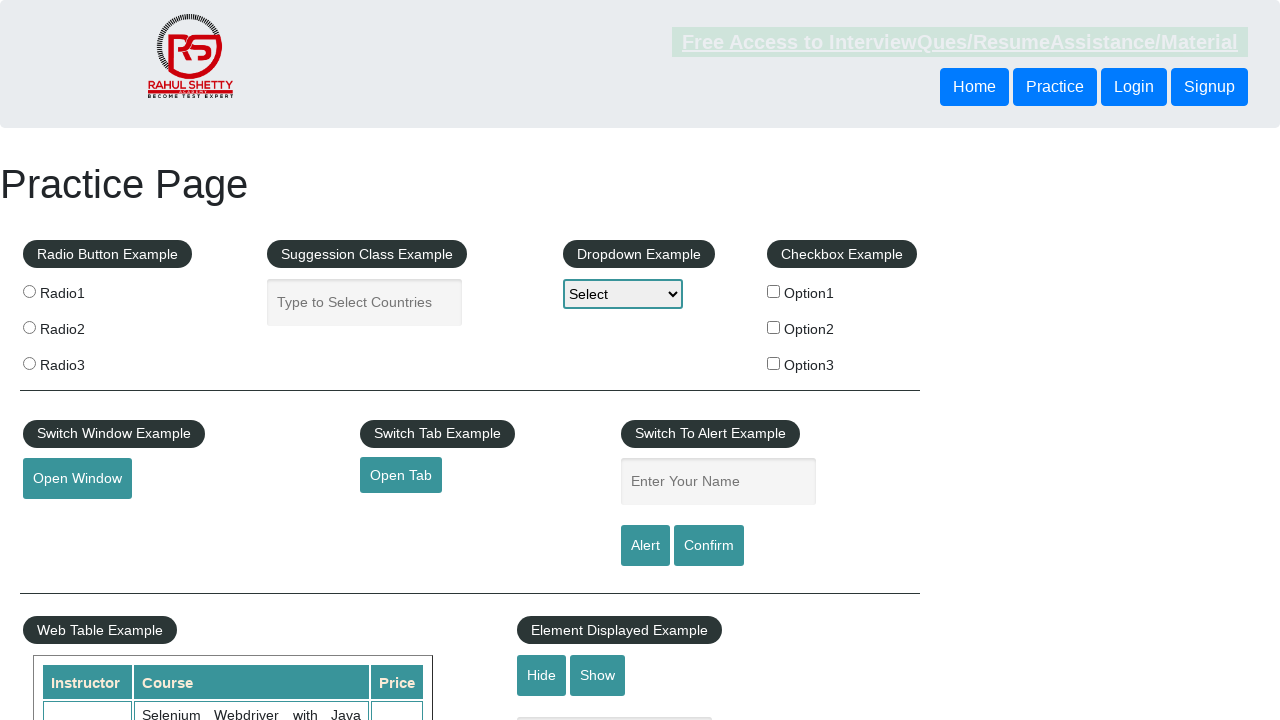

Selected footer link 1 for opening in new tab
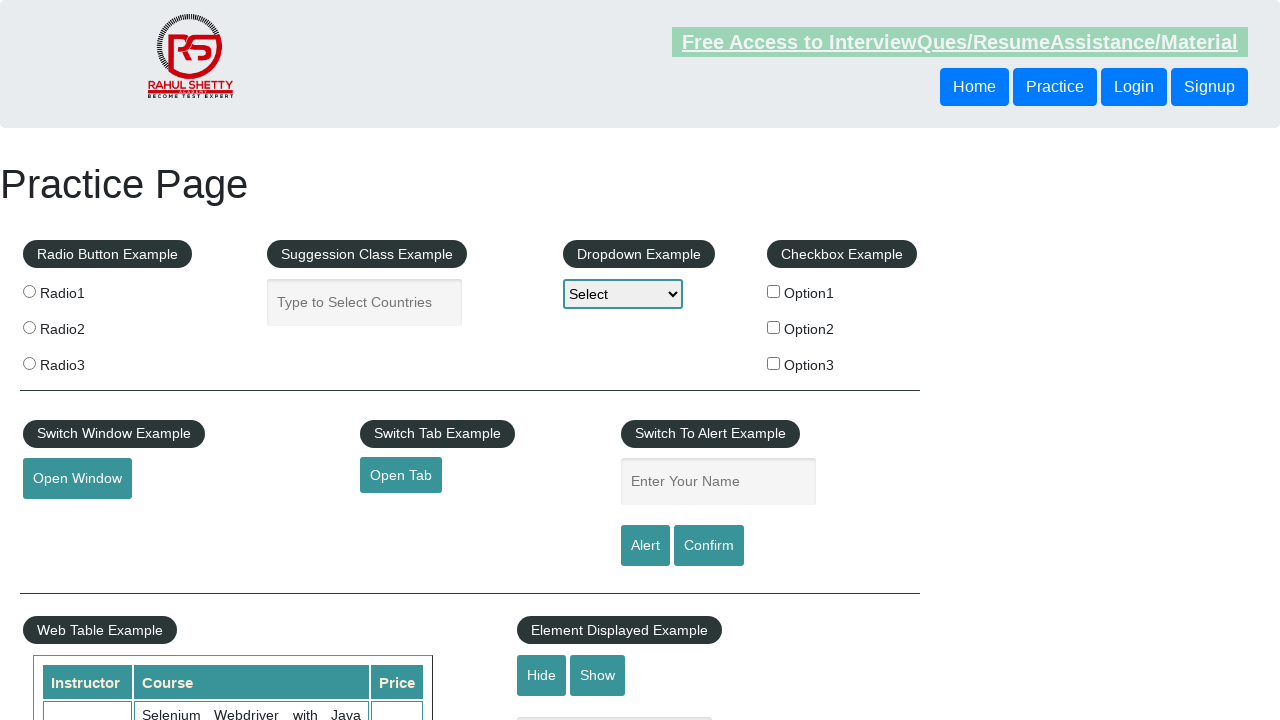

Opened footer link 1 in new tab using Ctrl+Click at (68, 520) on xpath=//div[@id='gf-BIG']//td[1]/ul >> a >> nth=1
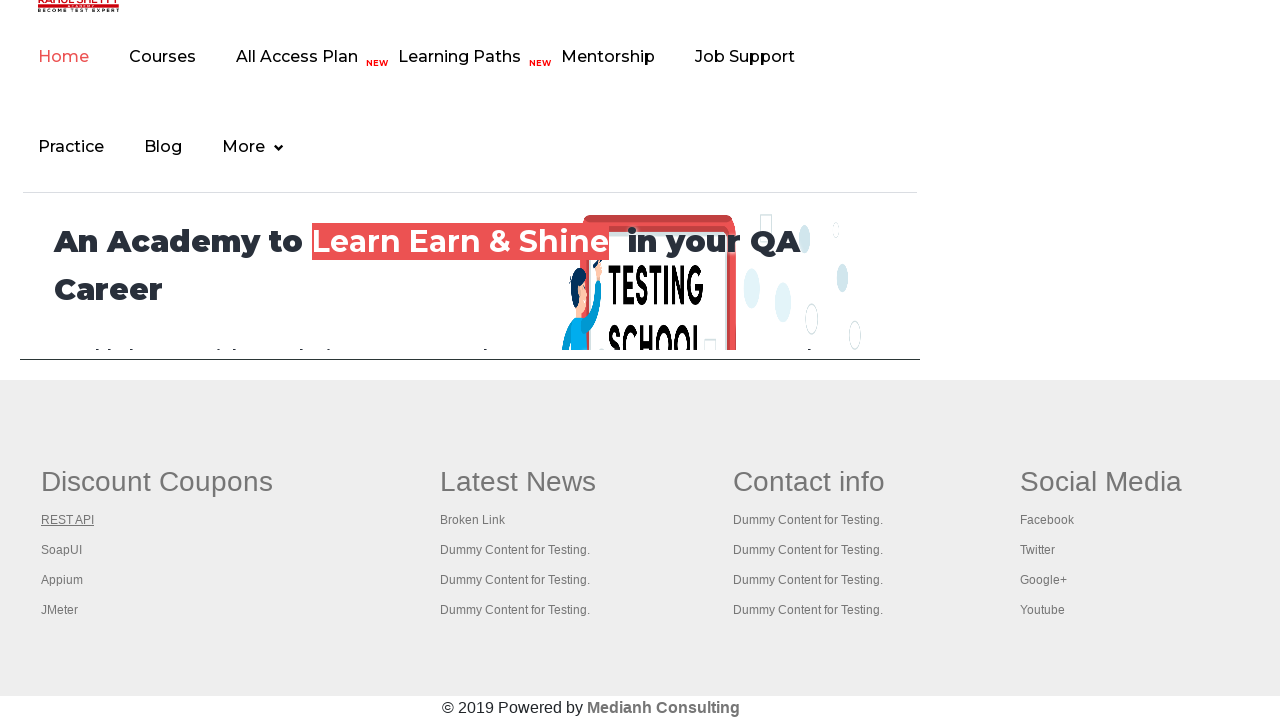

New tab reference stored for link 1
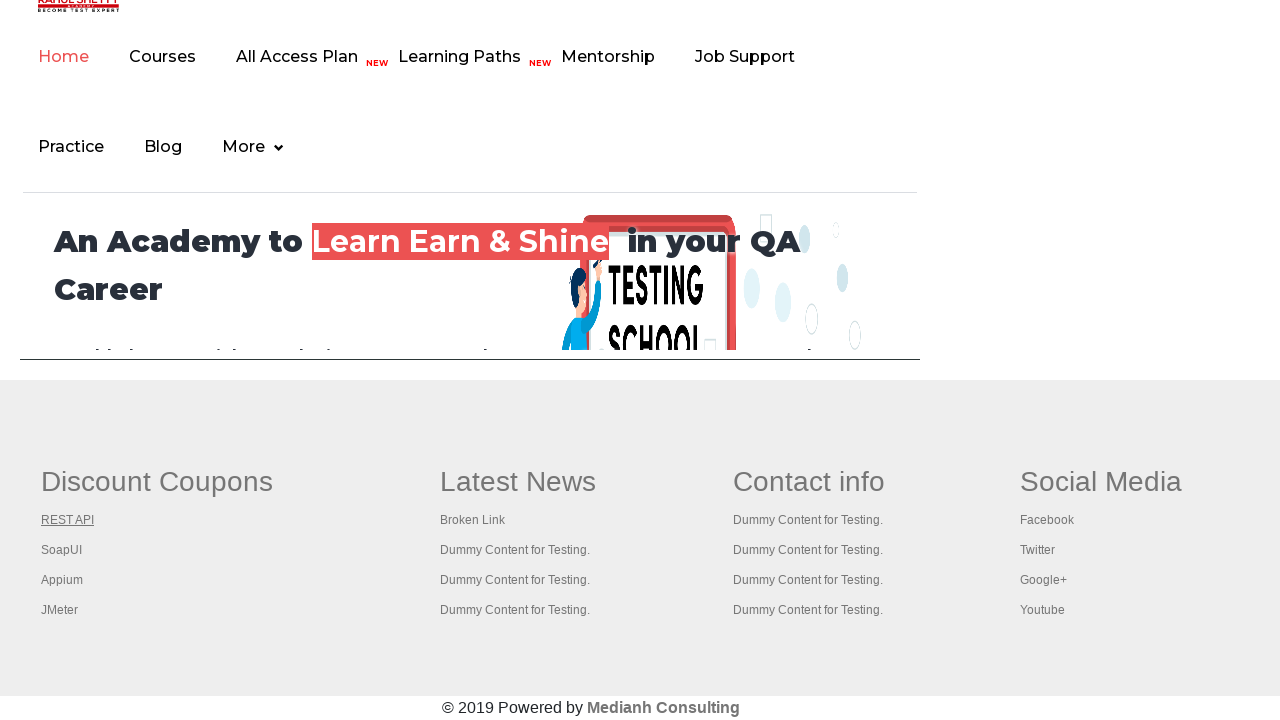

Waited 2 seconds for link 1 to load
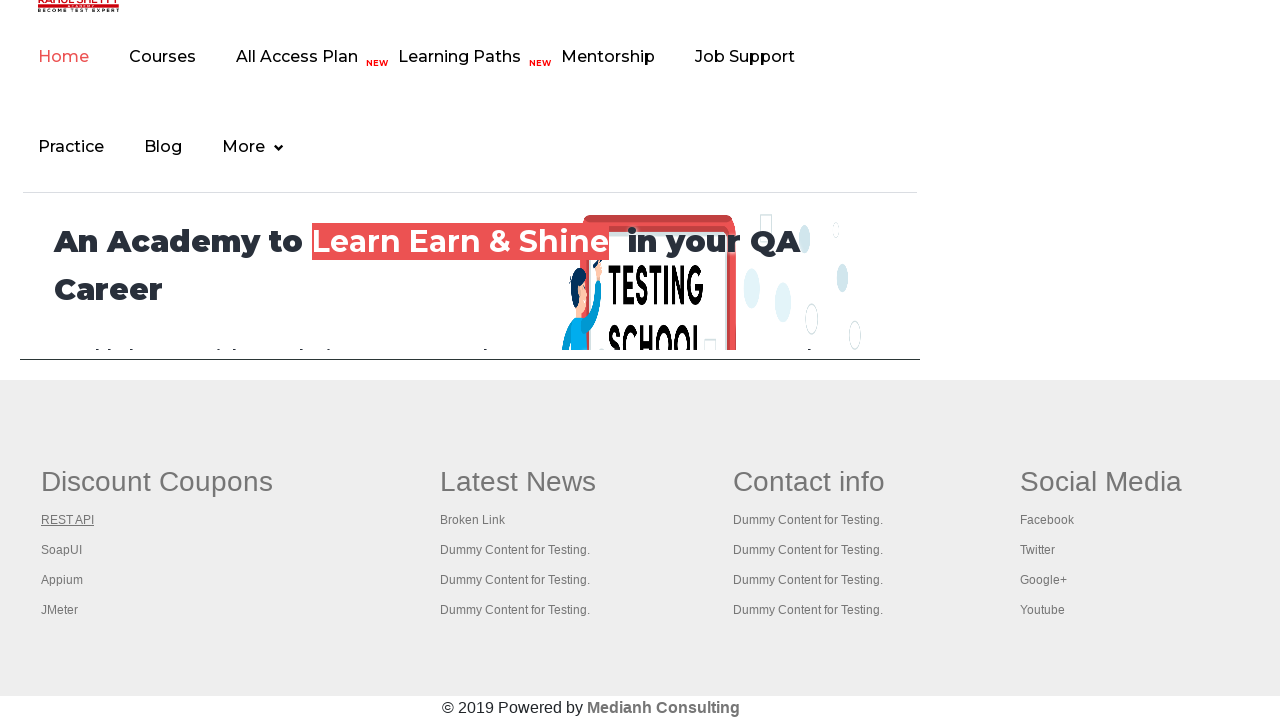

Selected footer link 2 for opening in new tab
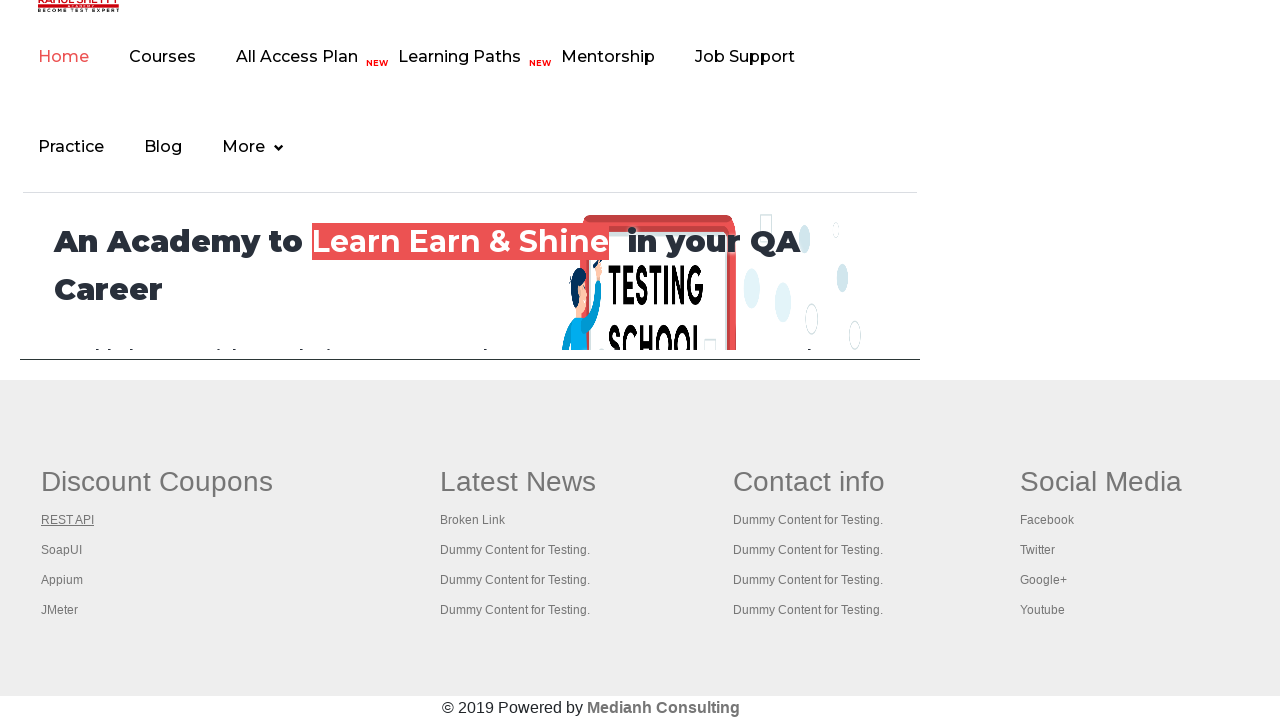

Opened footer link 2 in new tab using Ctrl+Click at (62, 550) on xpath=//div[@id='gf-BIG']//td[1]/ul >> a >> nth=2
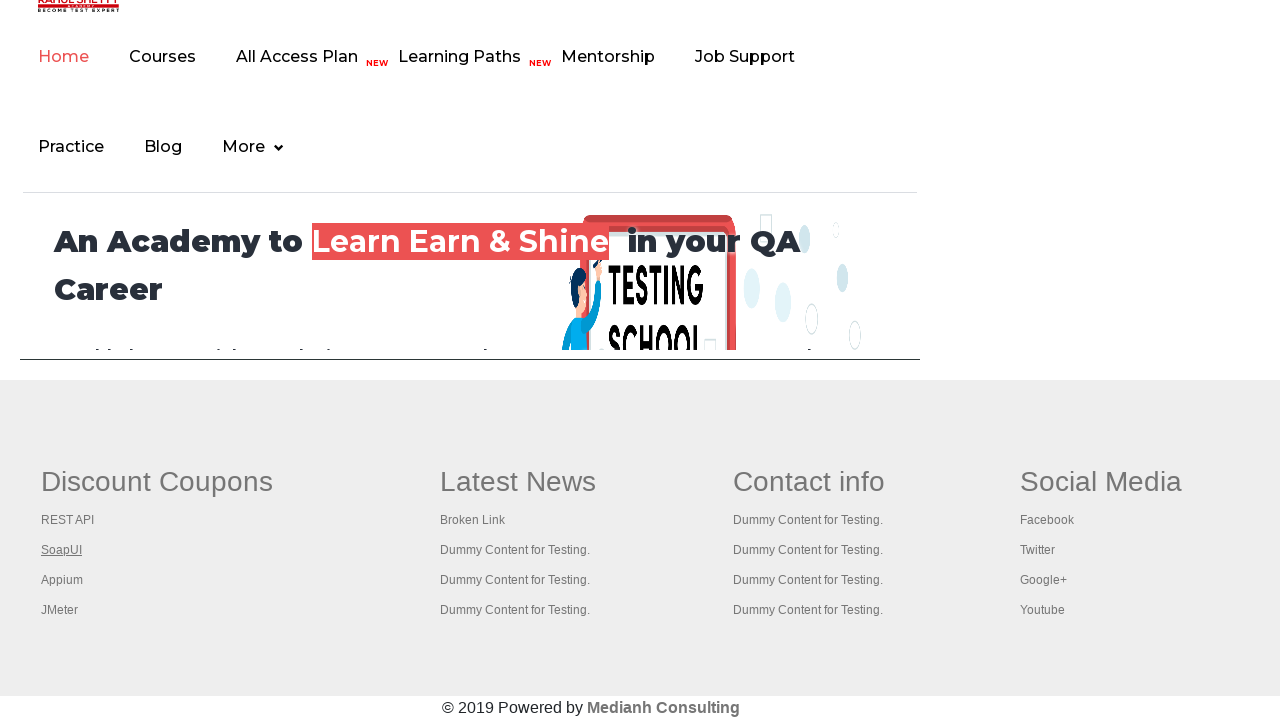

New tab reference stored for link 2
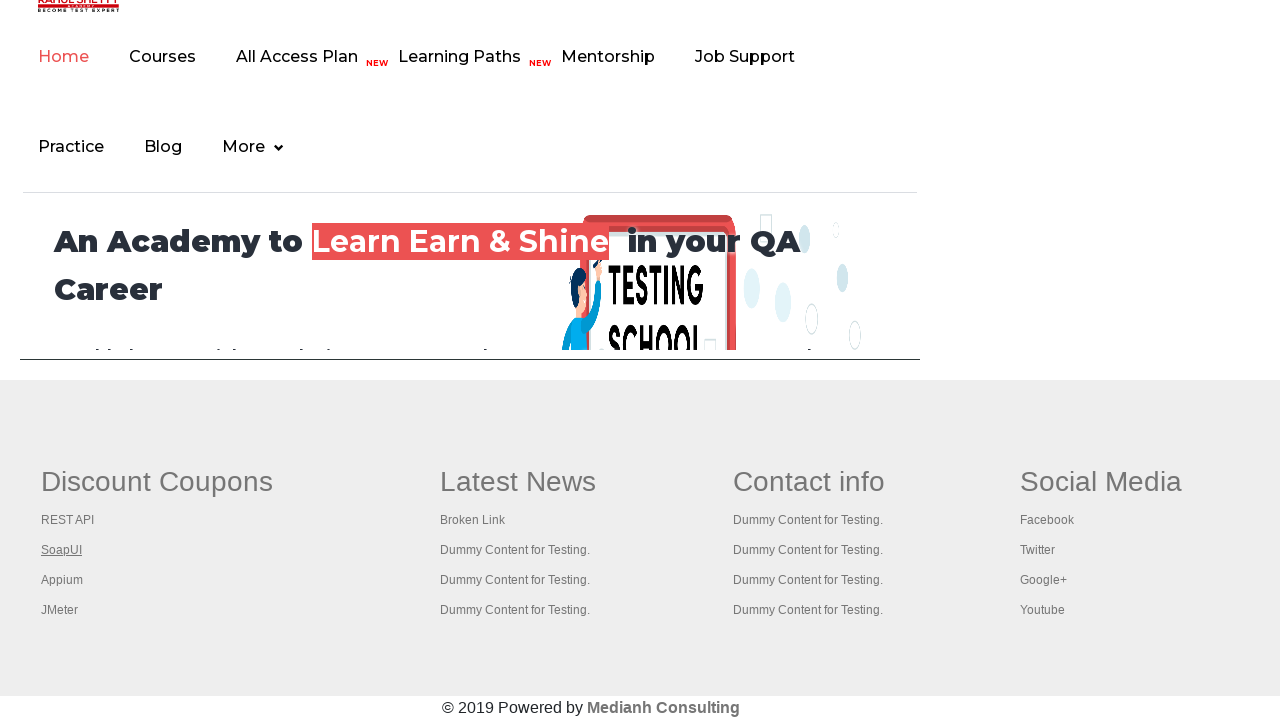

Waited 2 seconds for link 2 to load
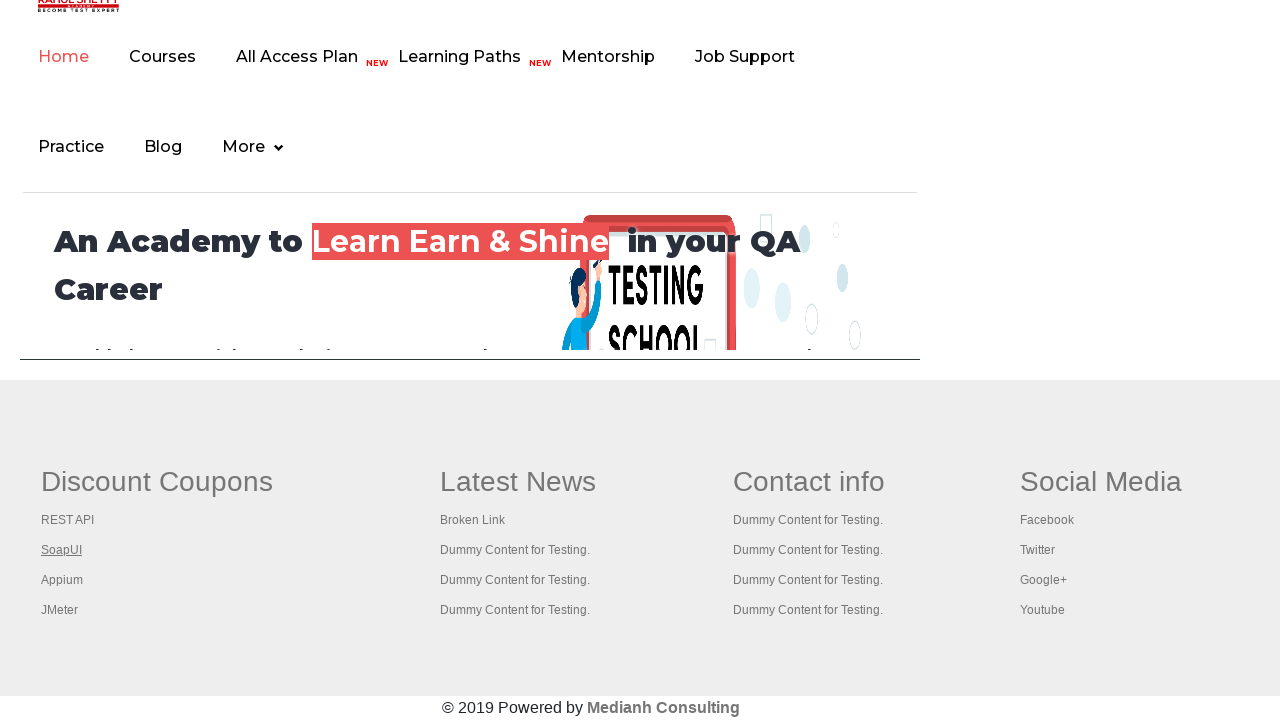

Selected footer link 3 for opening in new tab
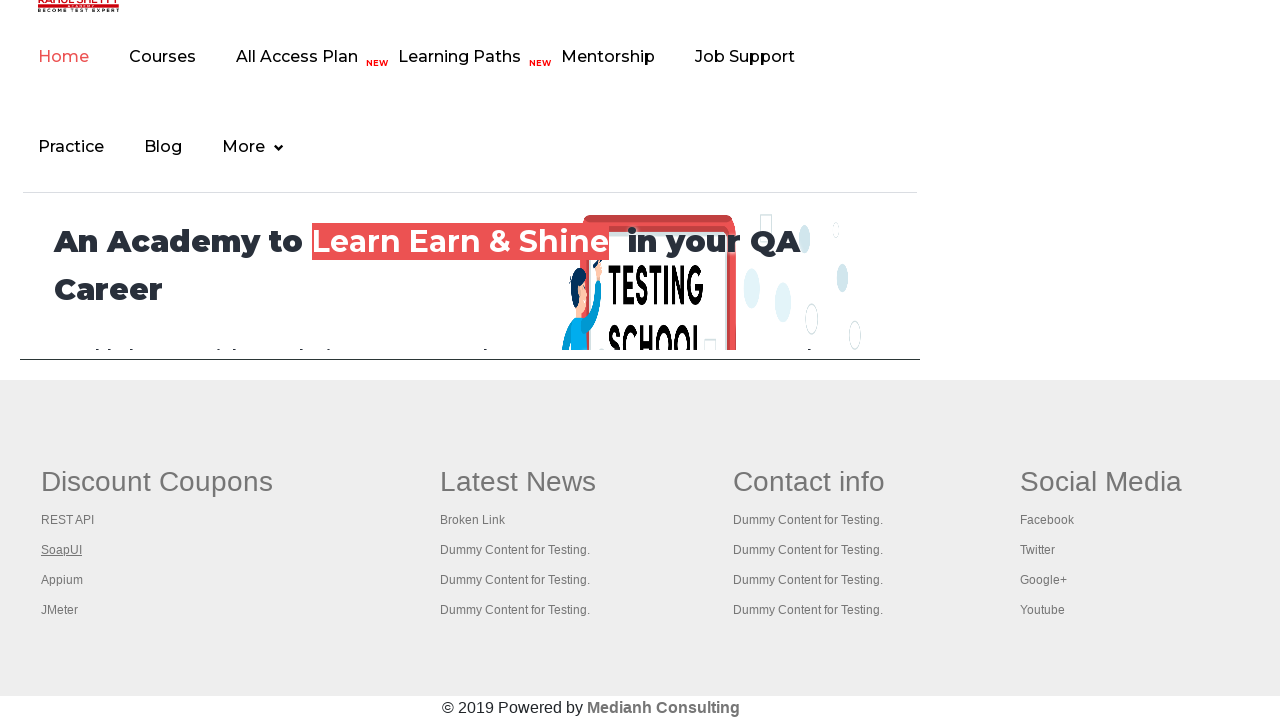

Opened footer link 3 in new tab using Ctrl+Click at (62, 580) on xpath=//div[@id='gf-BIG']//td[1]/ul >> a >> nth=3
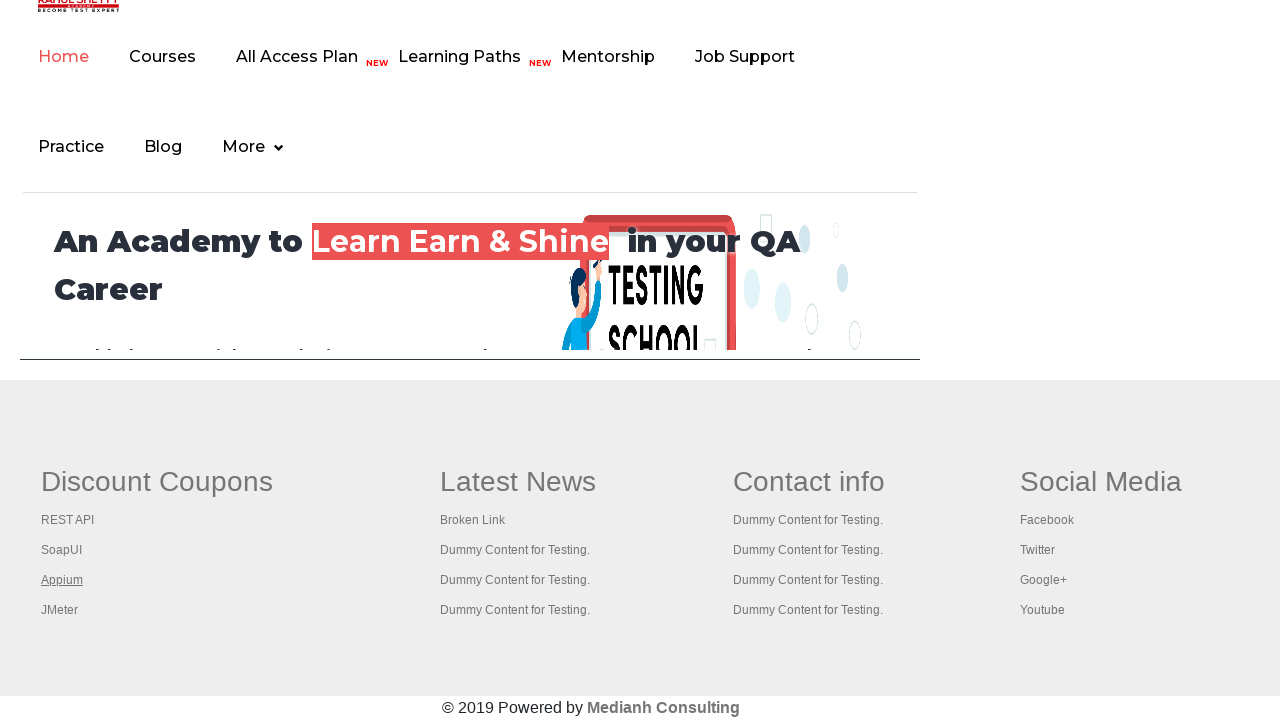

New tab reference stored for link 3
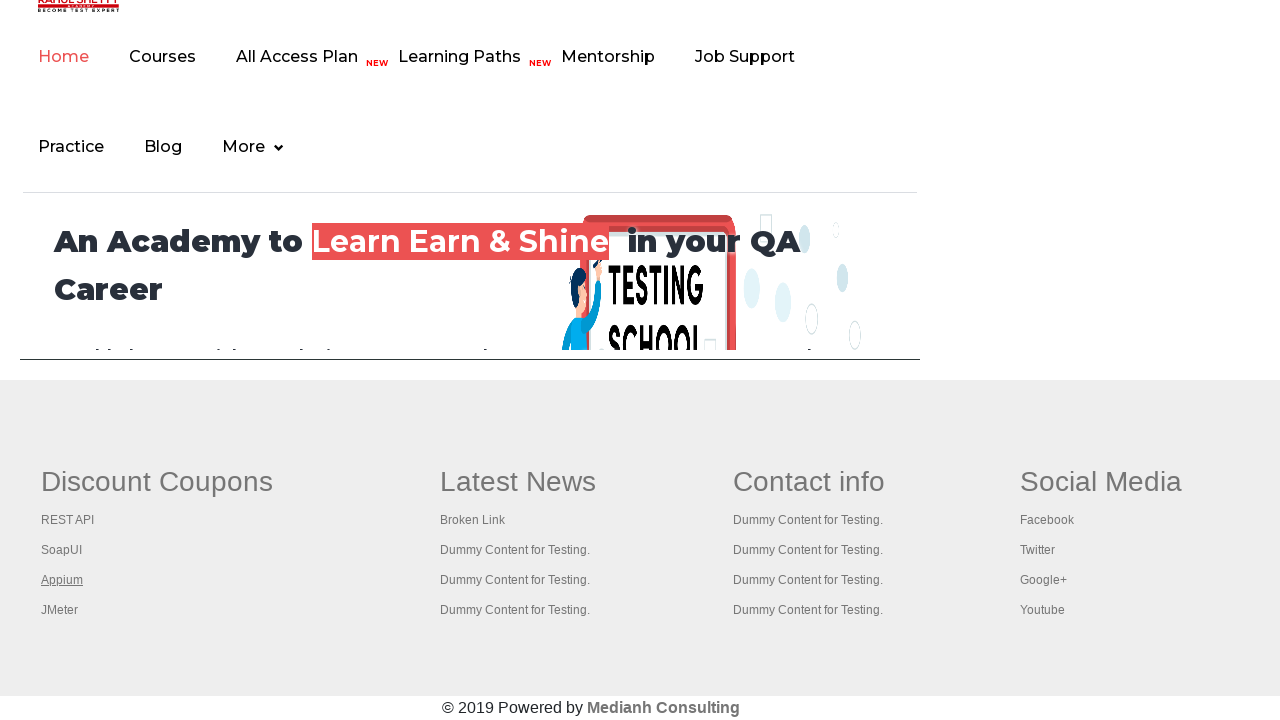

Waited 2 seconds for link 3 to load
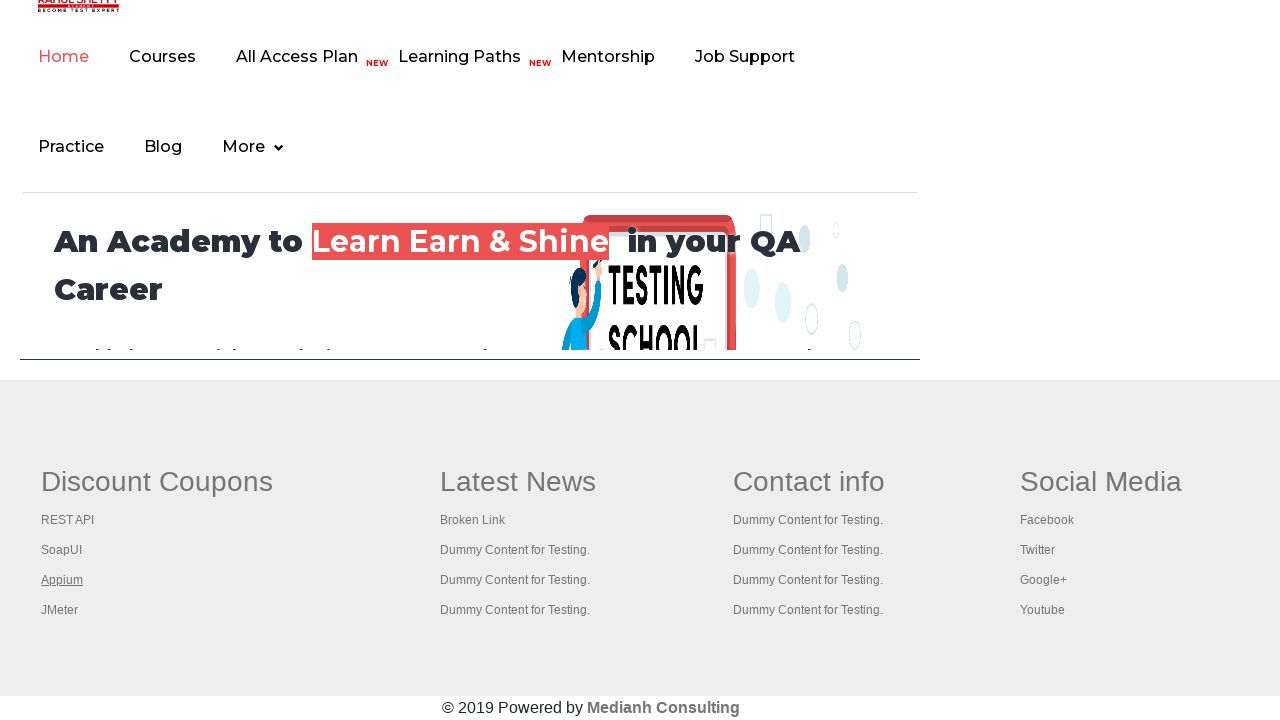

Selected footer link 4 for opening in new tab
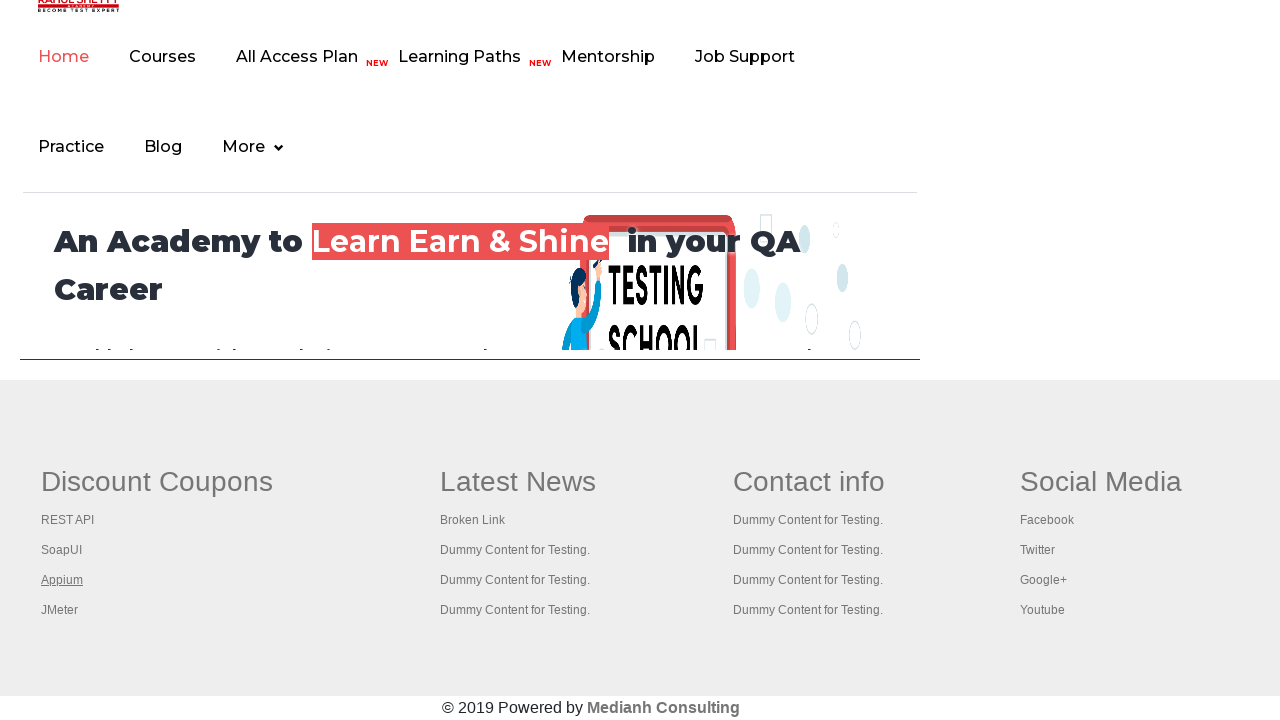

Opened footer link 4 in new tab using Ctrl+Click at (60, 610) on xpath=//div[@id='gf-BIG']//td[1]/ul >> a >> nth=4
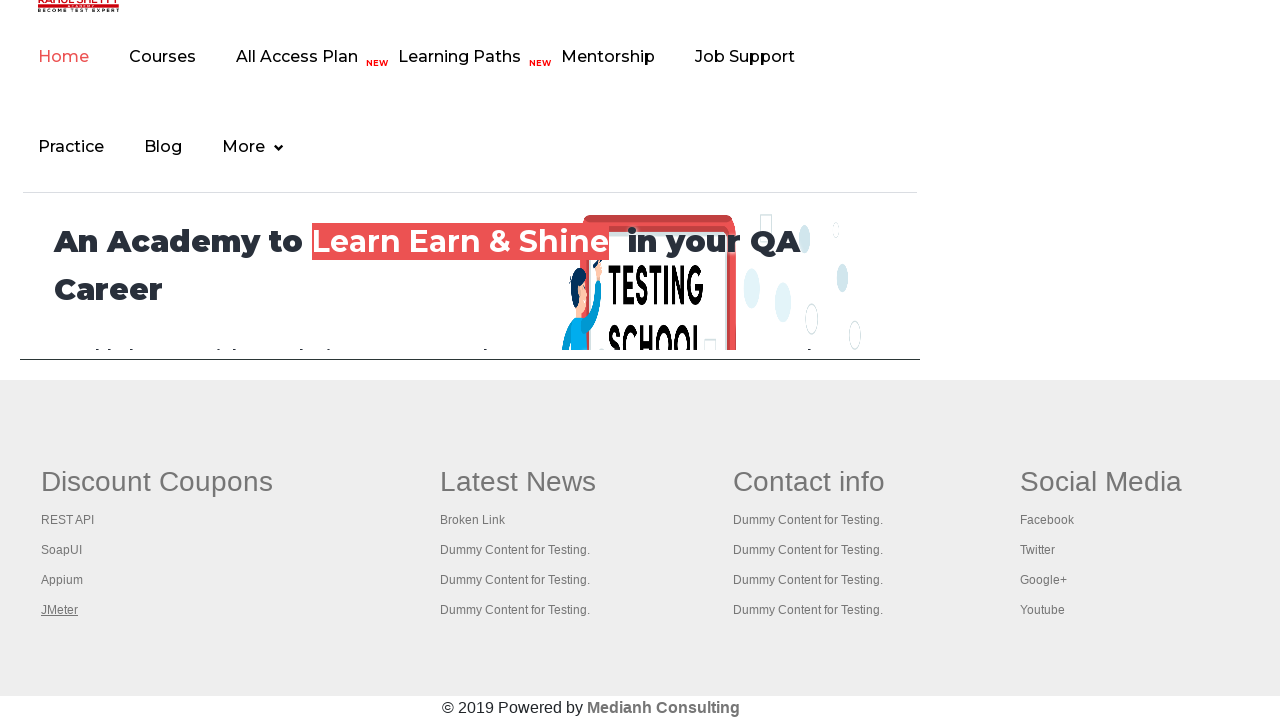

New tab reference stored for link 4
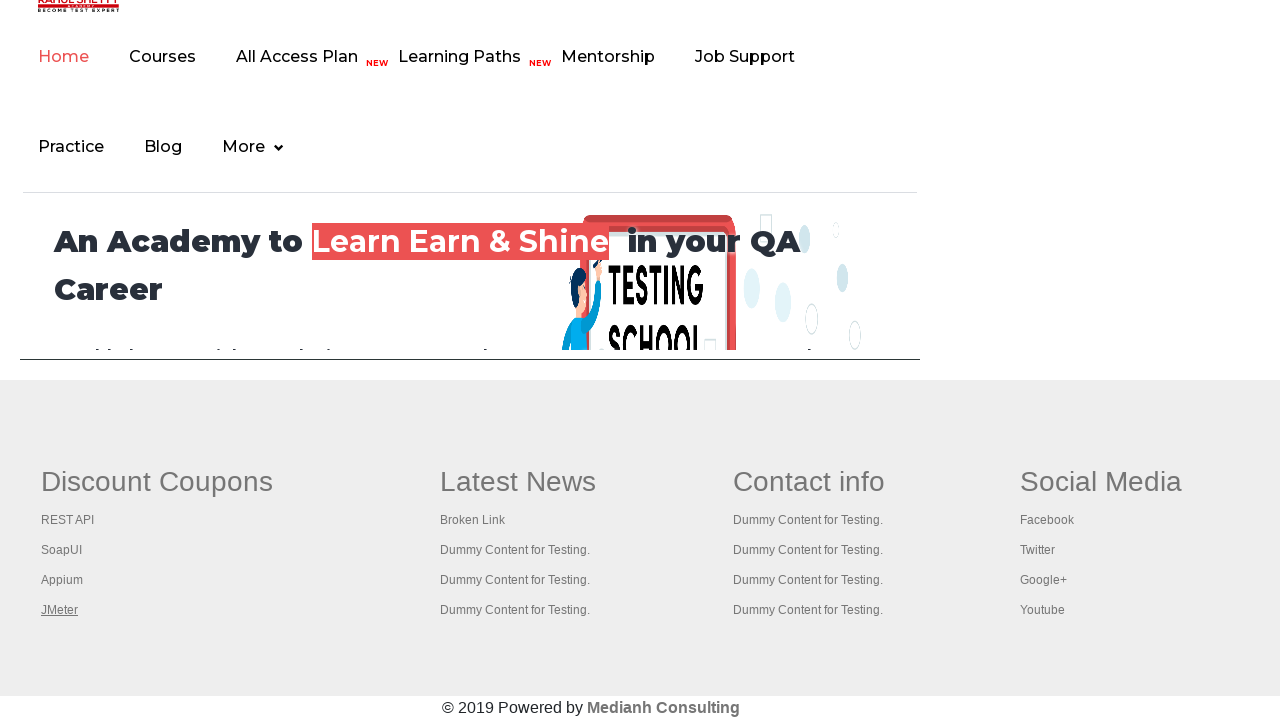

Waited 2 seconds for link 4 to load
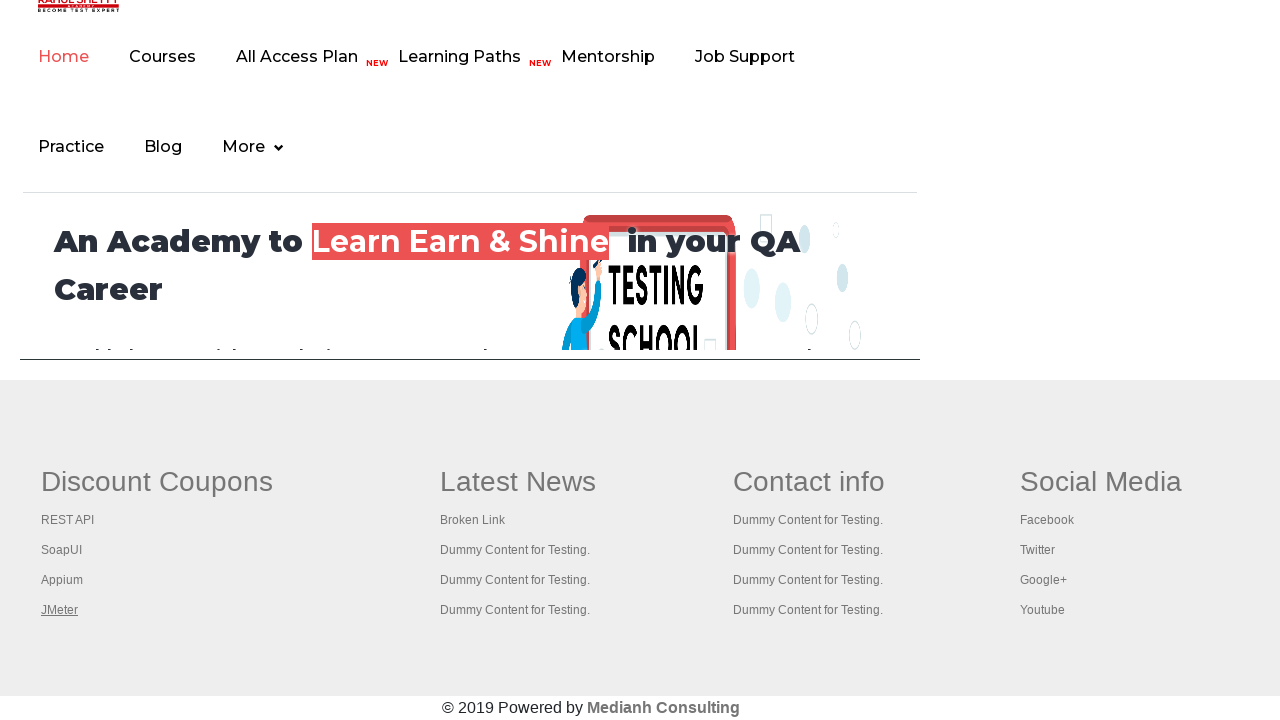

Tab 1 DOM content fully loaded
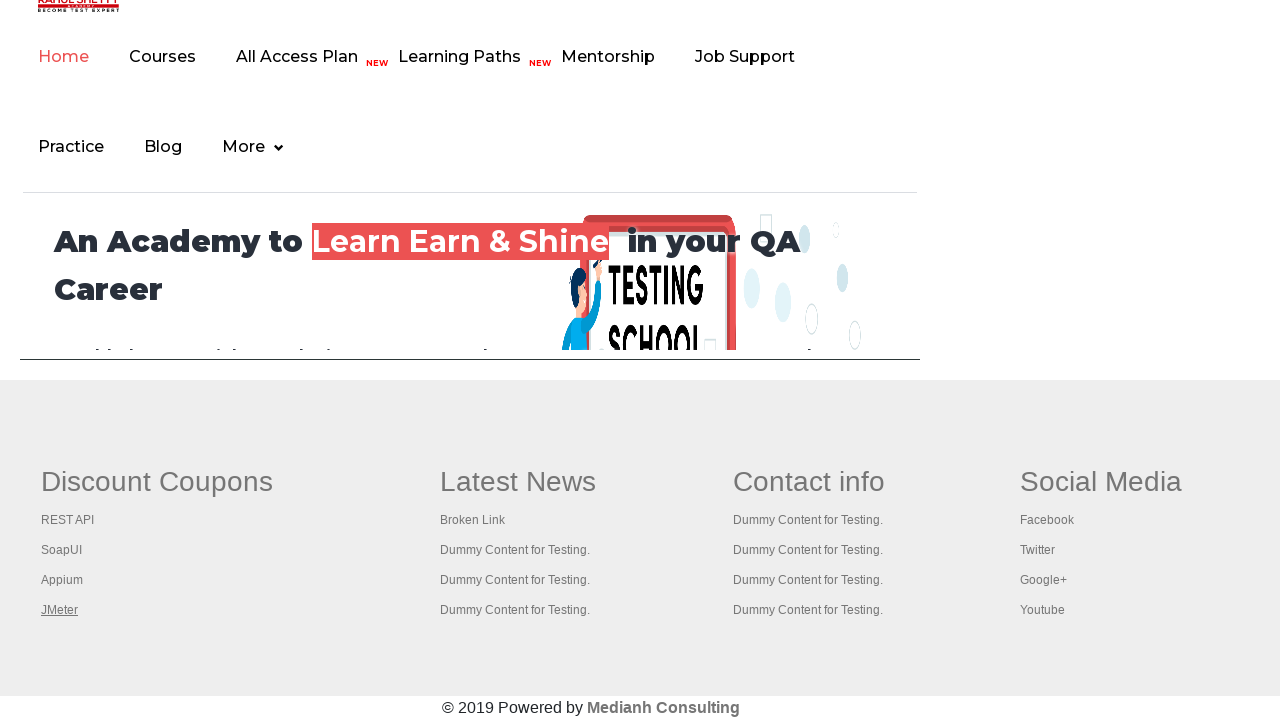

Retrieved title from tab 1: 'REST API Tutorial'
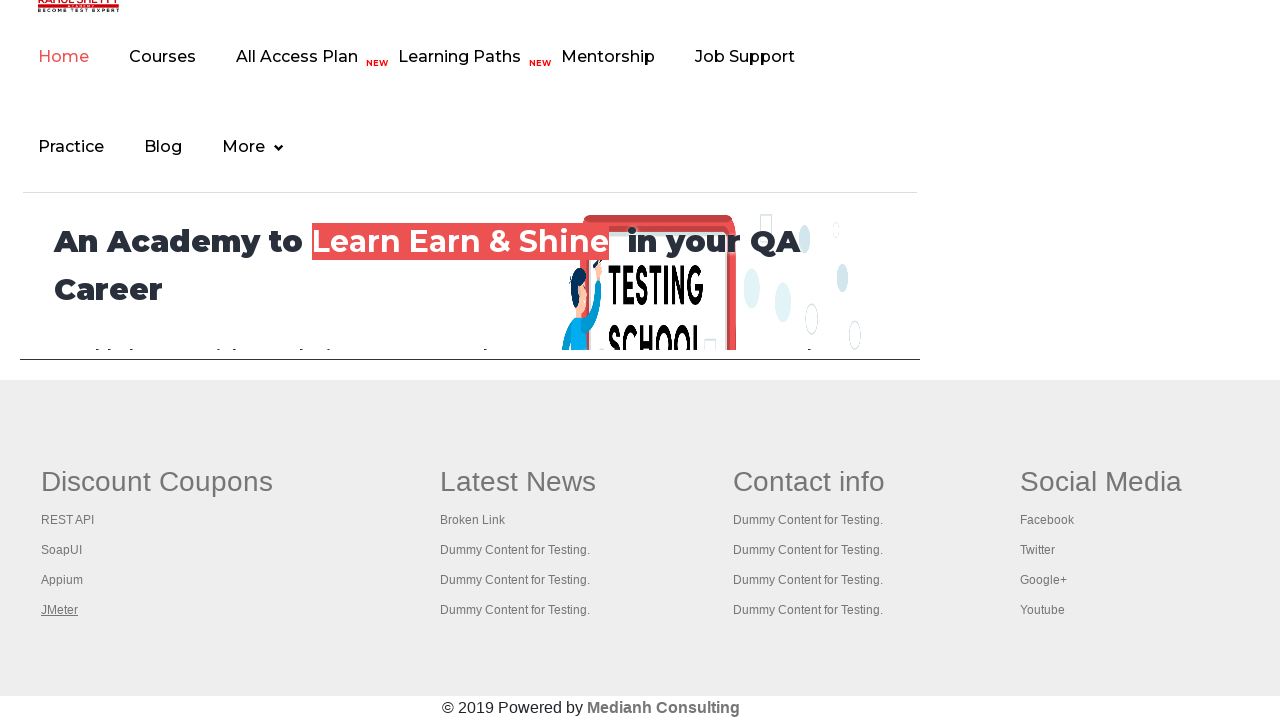

Tab 2 DOM content fully loaded
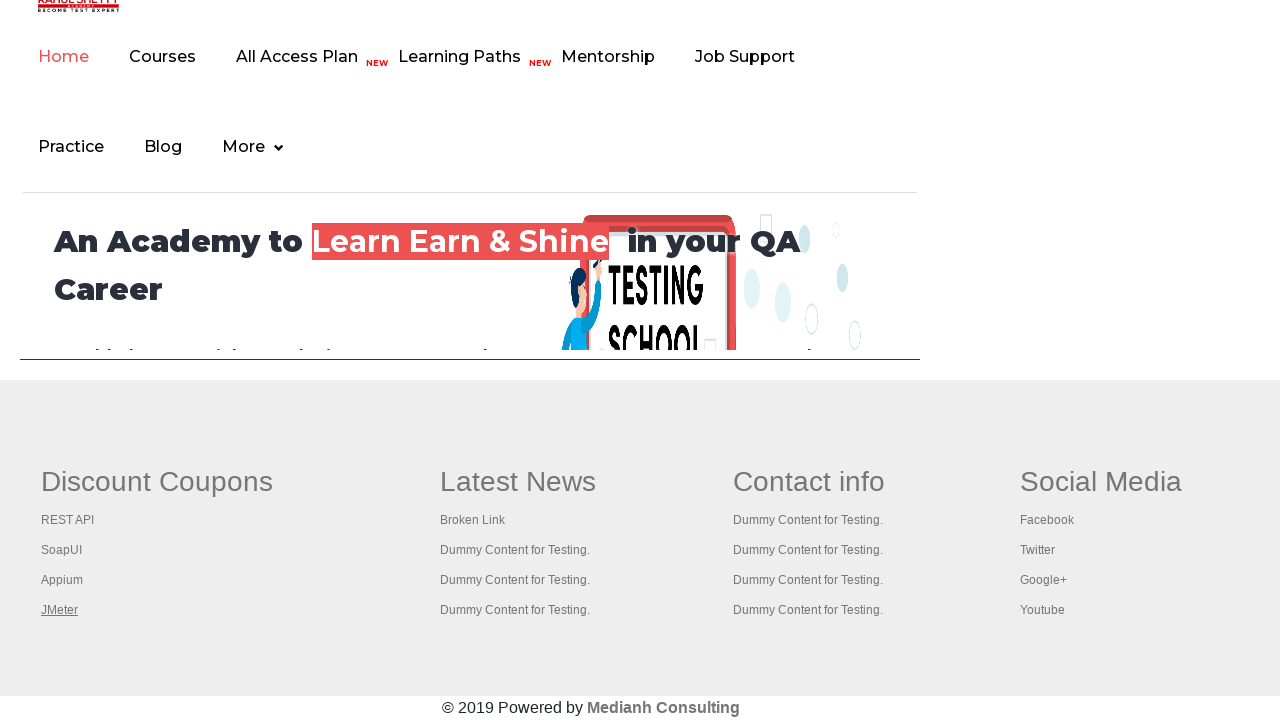

Retrieved title from tab 2: 'The World’s Most Popular API Testing Tool | SoapUI'
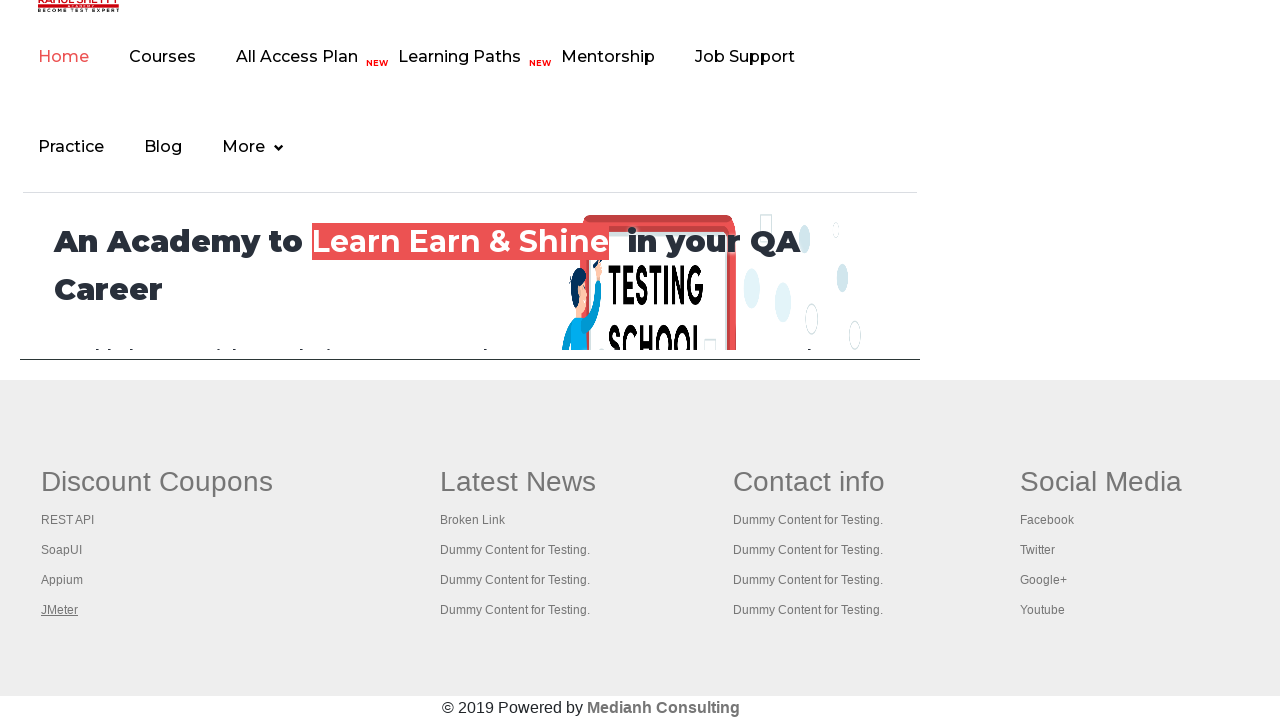

Tab 3 DOM content fully loaded
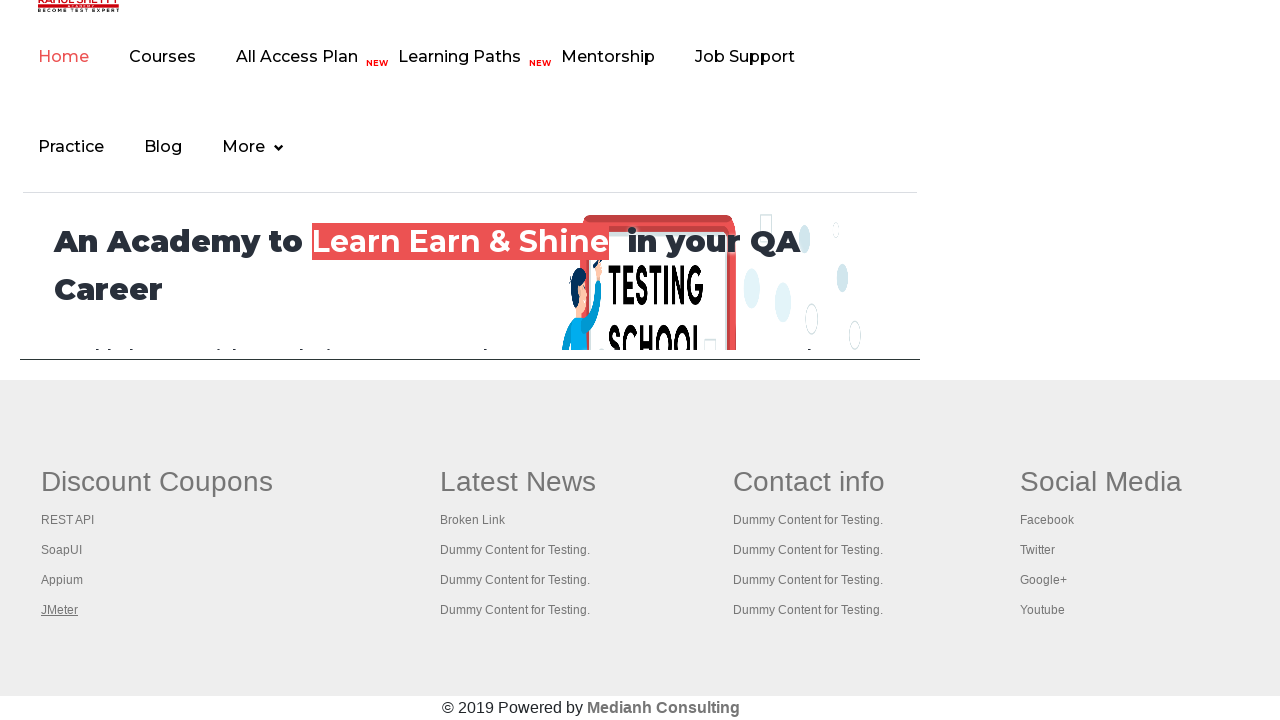

Retrieved title from tab 3: 'Appium tutorial for Mobile Apps testing | RahulShetty Academy | Rahul'
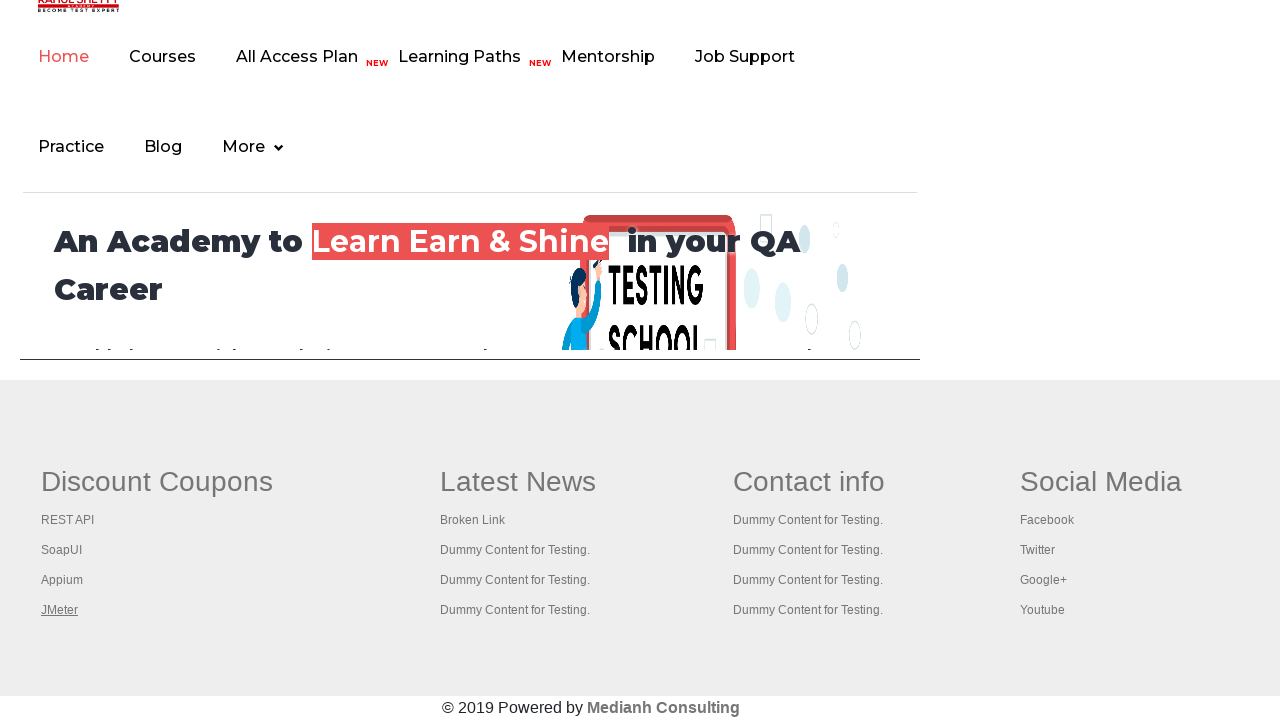

Tab 4 DOM content fully loaded
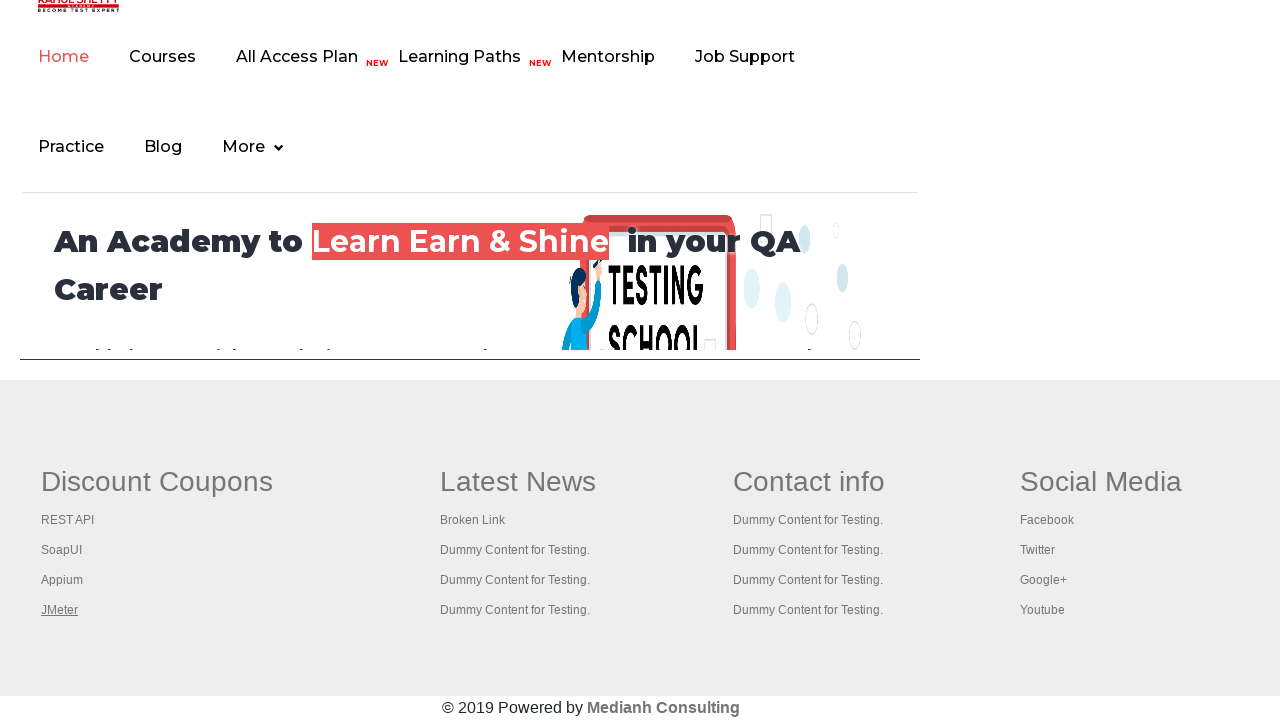

Retrieved title from tab 4: 'Apache JMeter - Apache JMeter™'
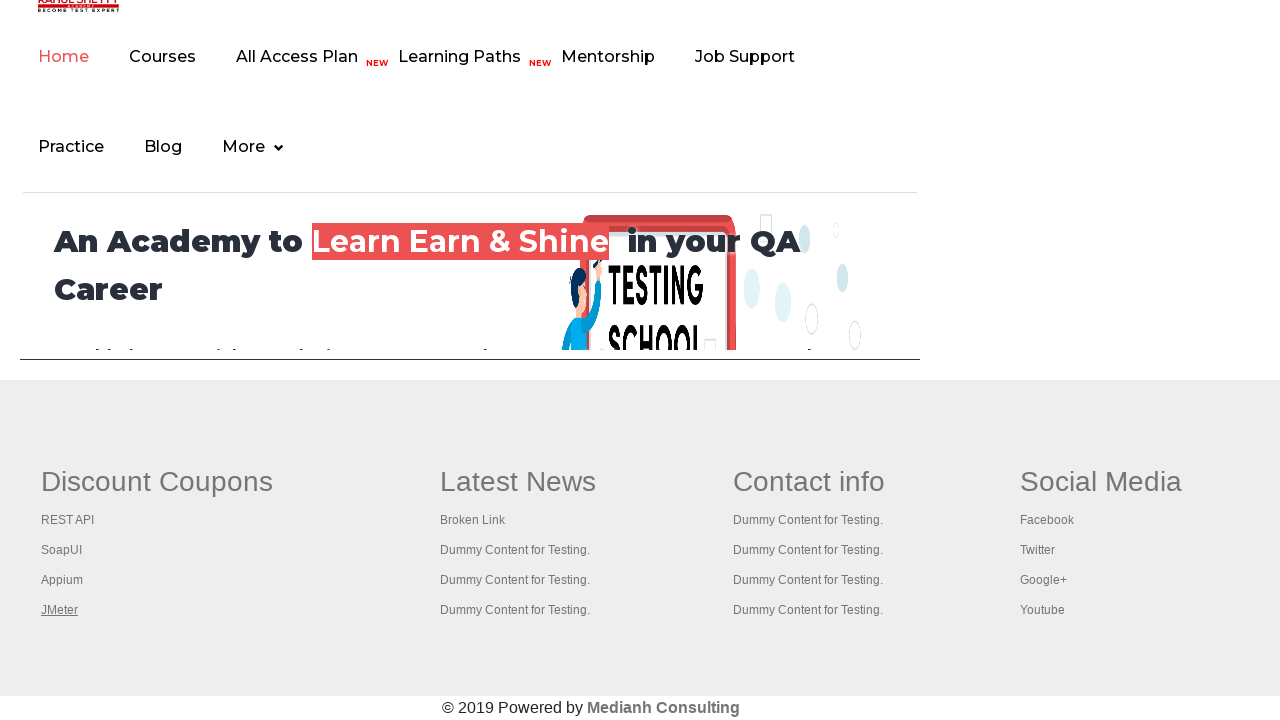

Closed tab 1
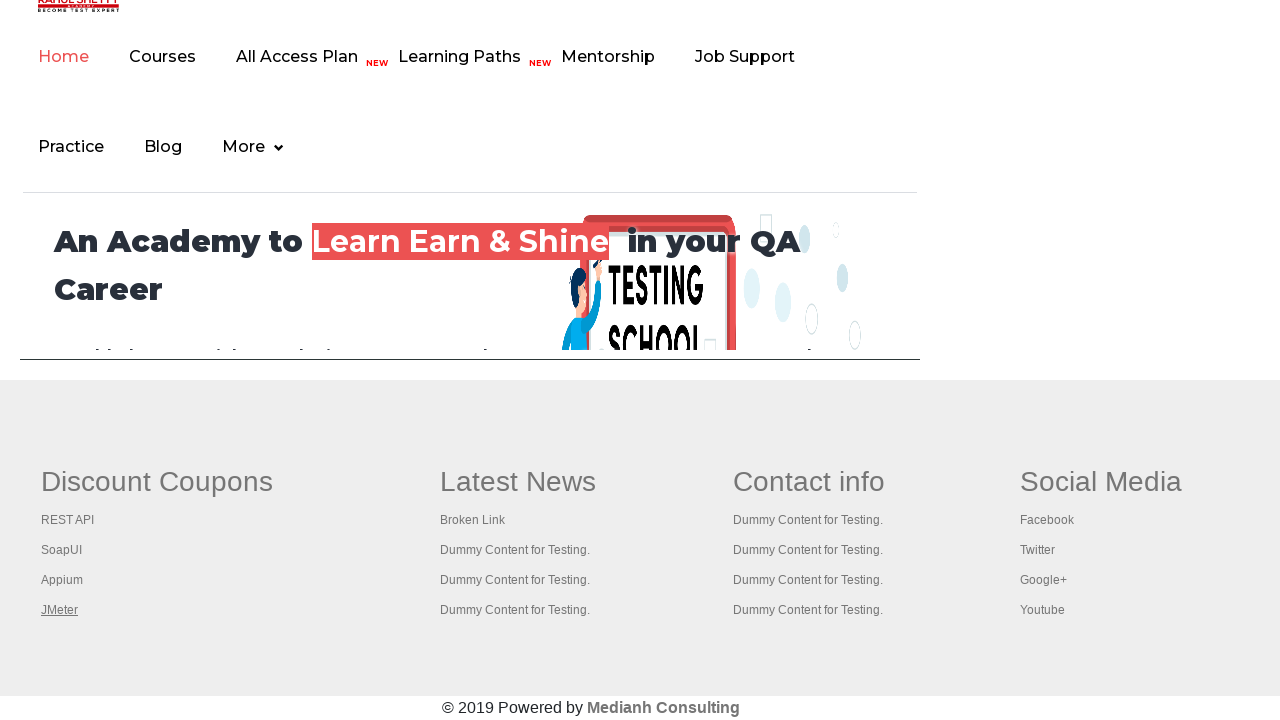

Closed tab 2
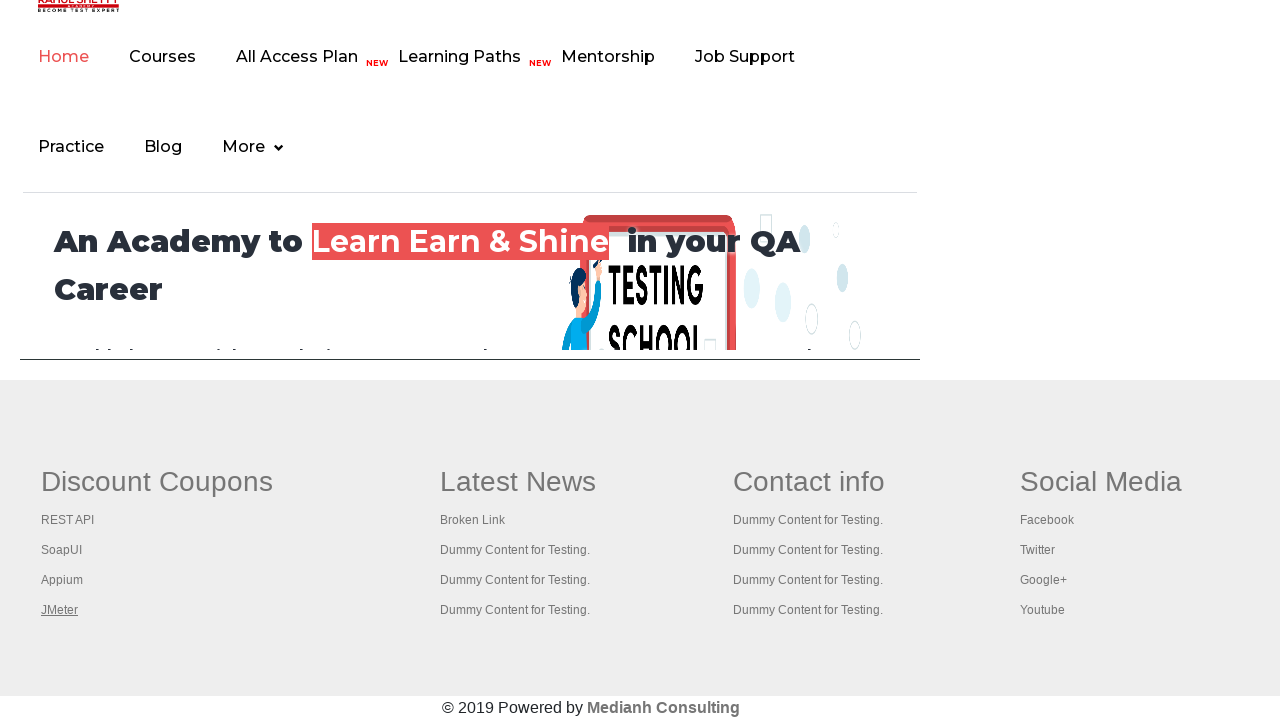

Closed tab 3
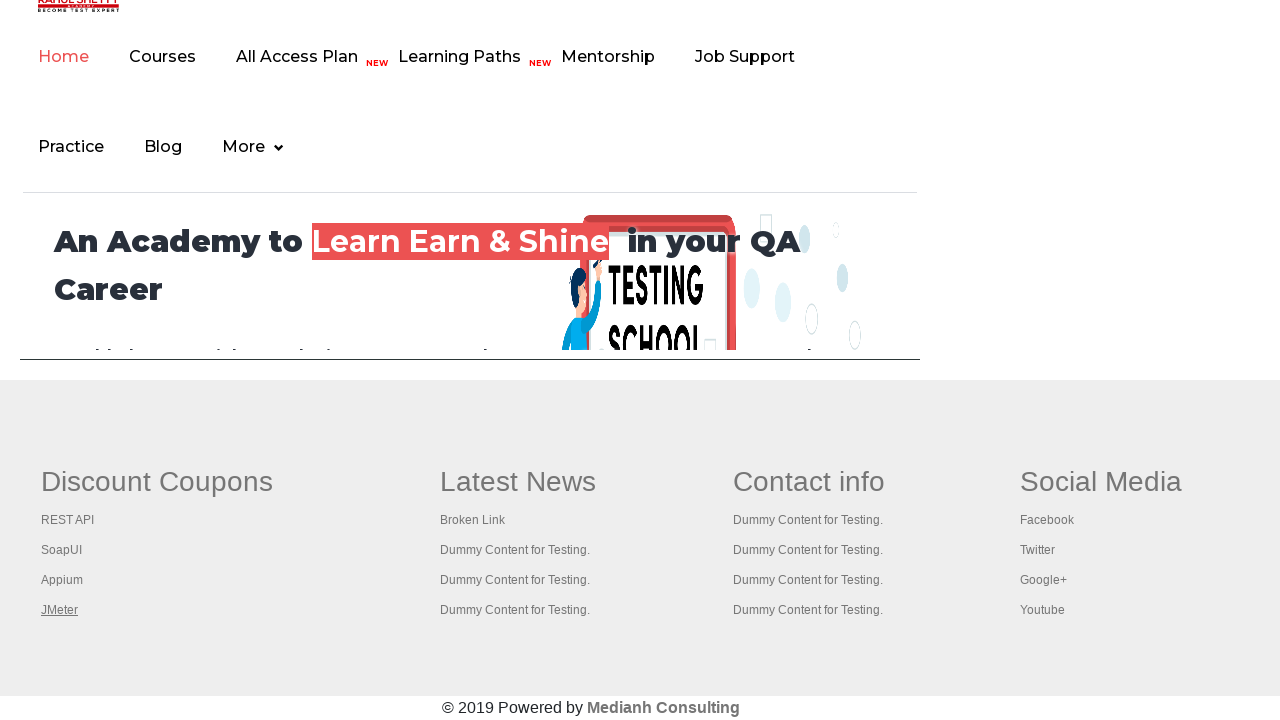

Closed tab 4
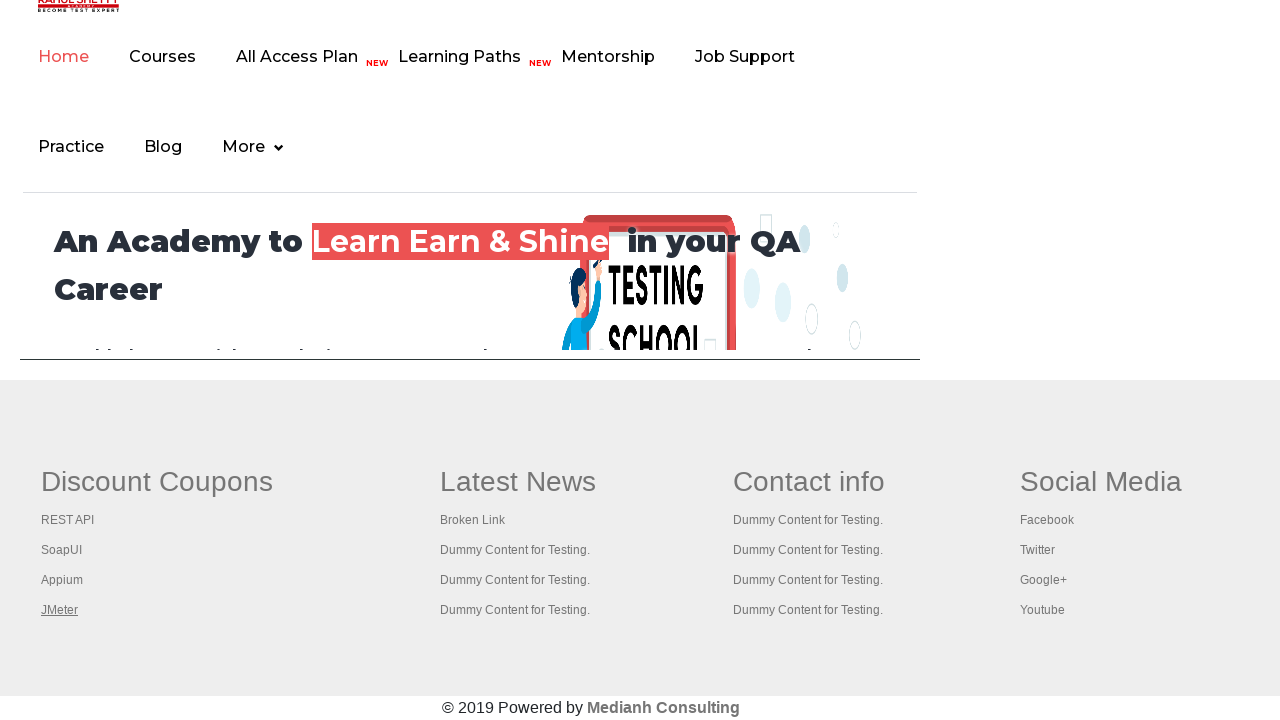

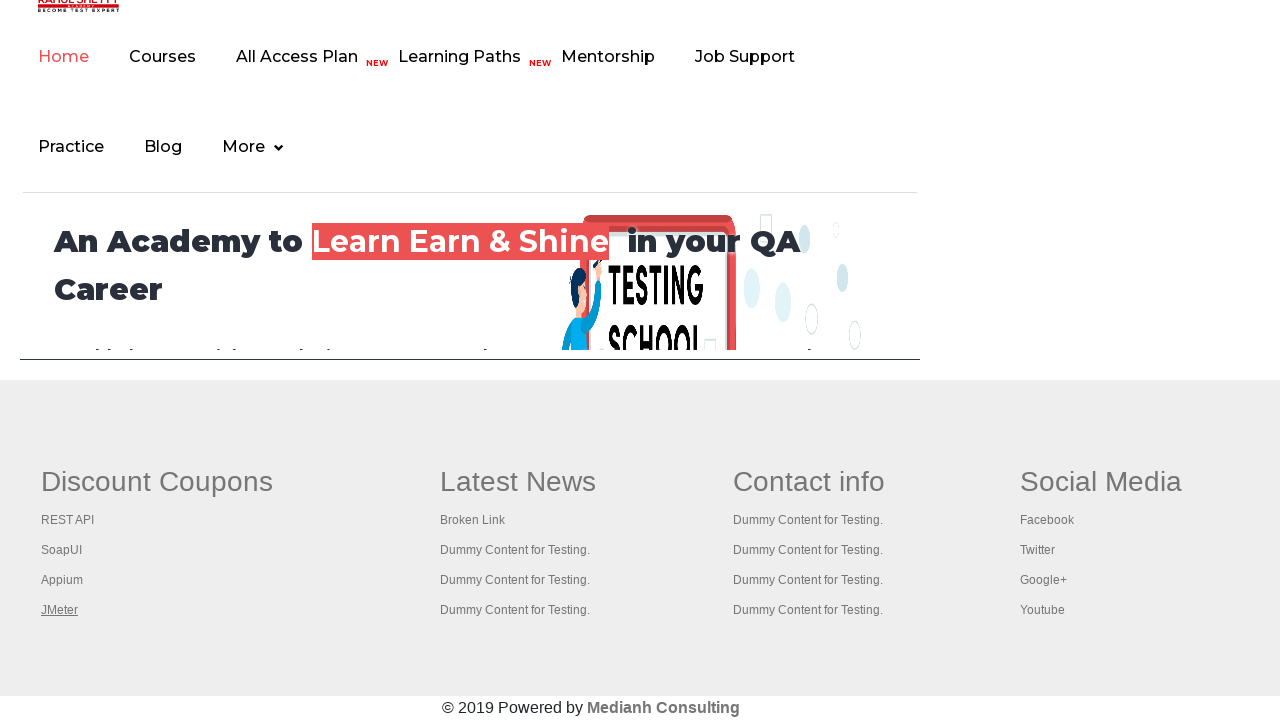